Tests that todo data persists after page reload.

Starting URL: https://demo.playwright.dev/todomvc

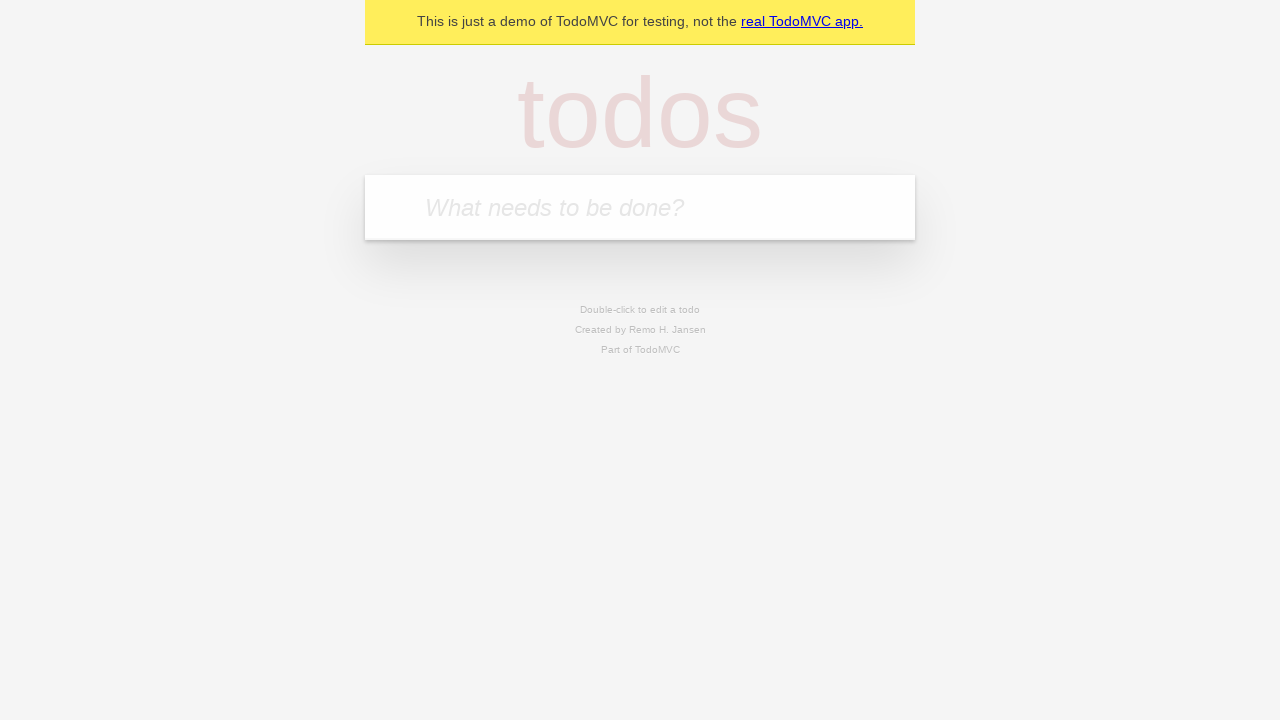

Filled todo input with 'buy some cheese' on internal:attr=[placeholder="What needs to be done?"i]
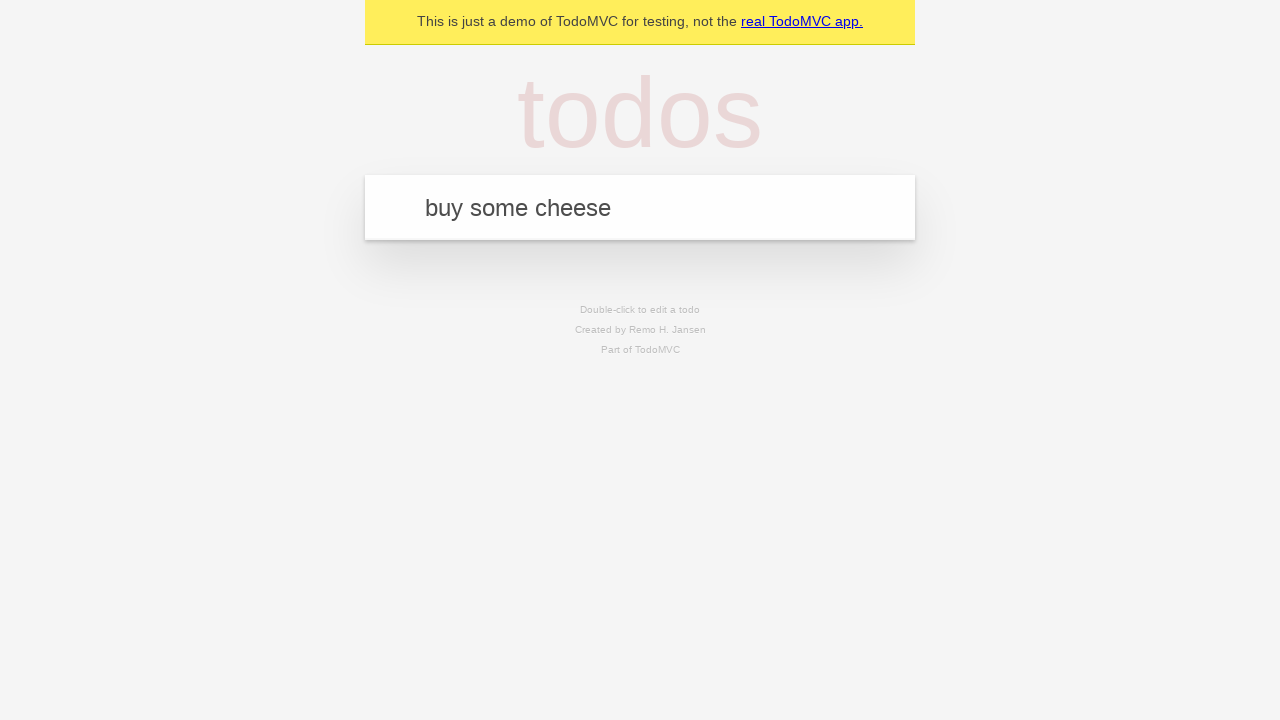

Pressed Enter to create first todo on internal:attr=[placeholder="What needs to be done?"i]
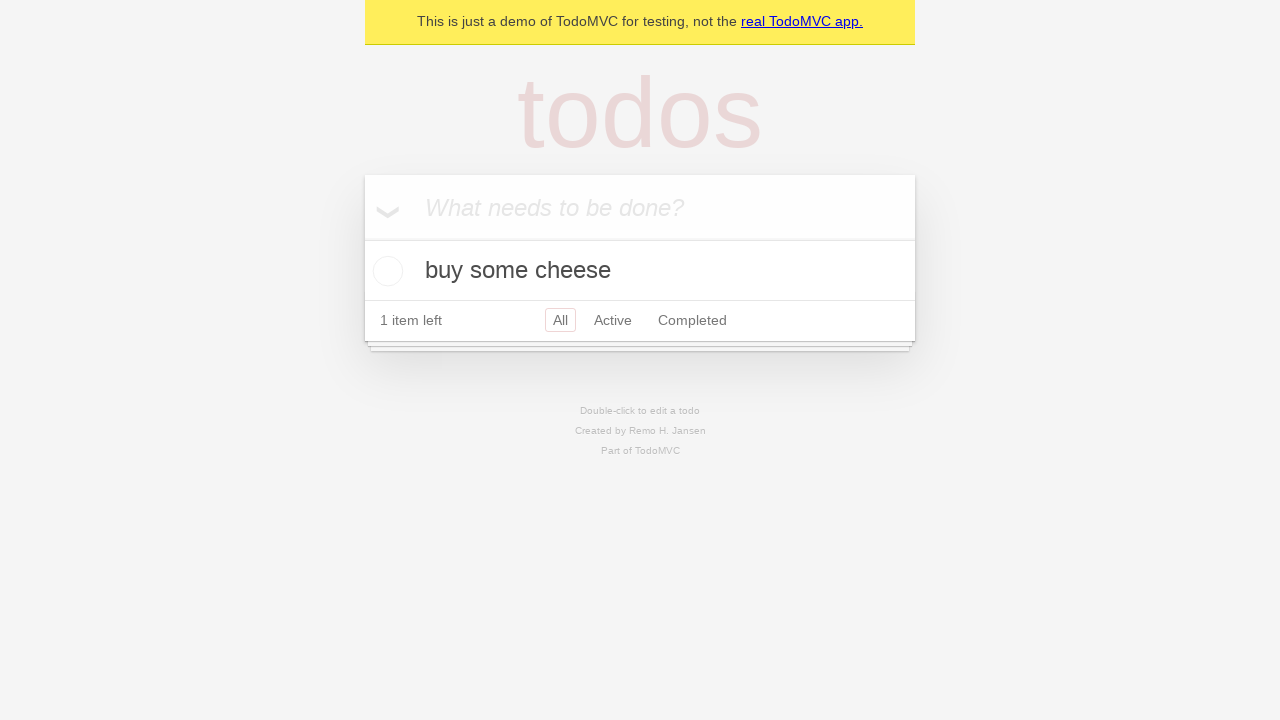

Filled todo input with 'feed the cat' on internal:attr=[placeholder="What needs to be done?"i]
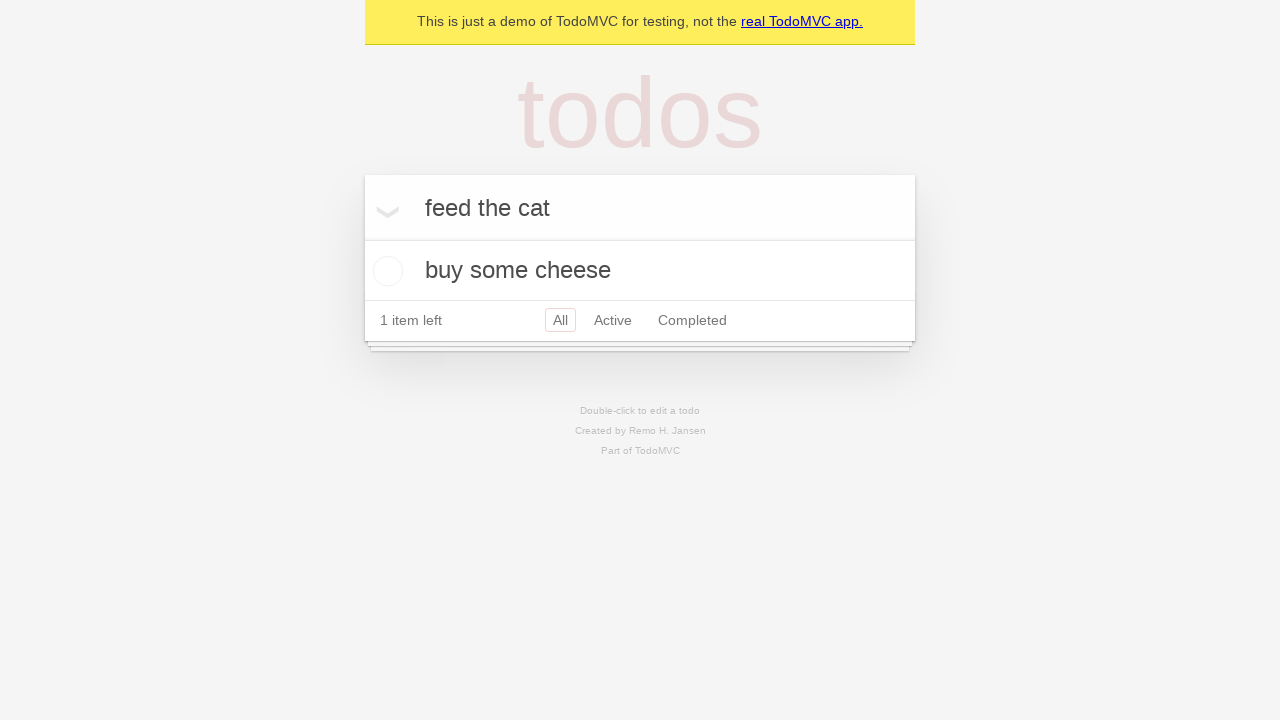

Pressed Enter to create second todo on internal:attr=[placeholder="What needs to be done?"i]
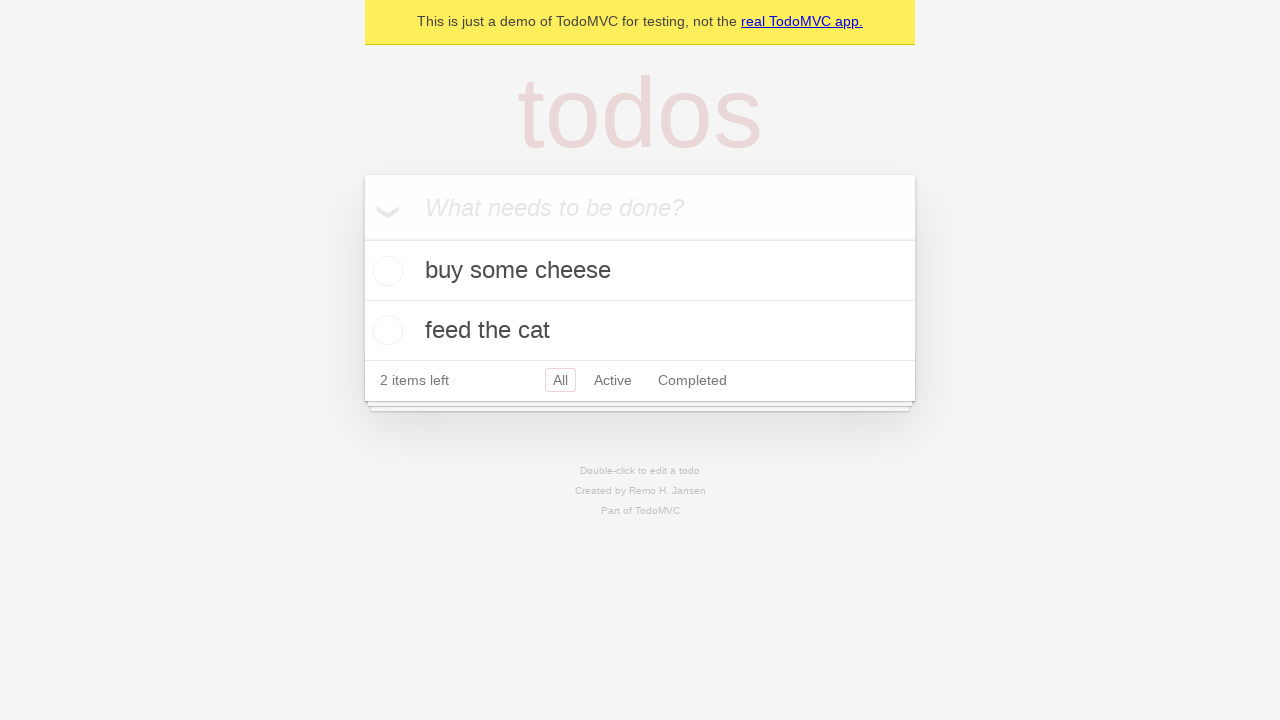

Checked the first todo item at (385, 271) on internal:testid=[data-testid="todo-item"s] >> nth=0 >> internal:role=checkbox
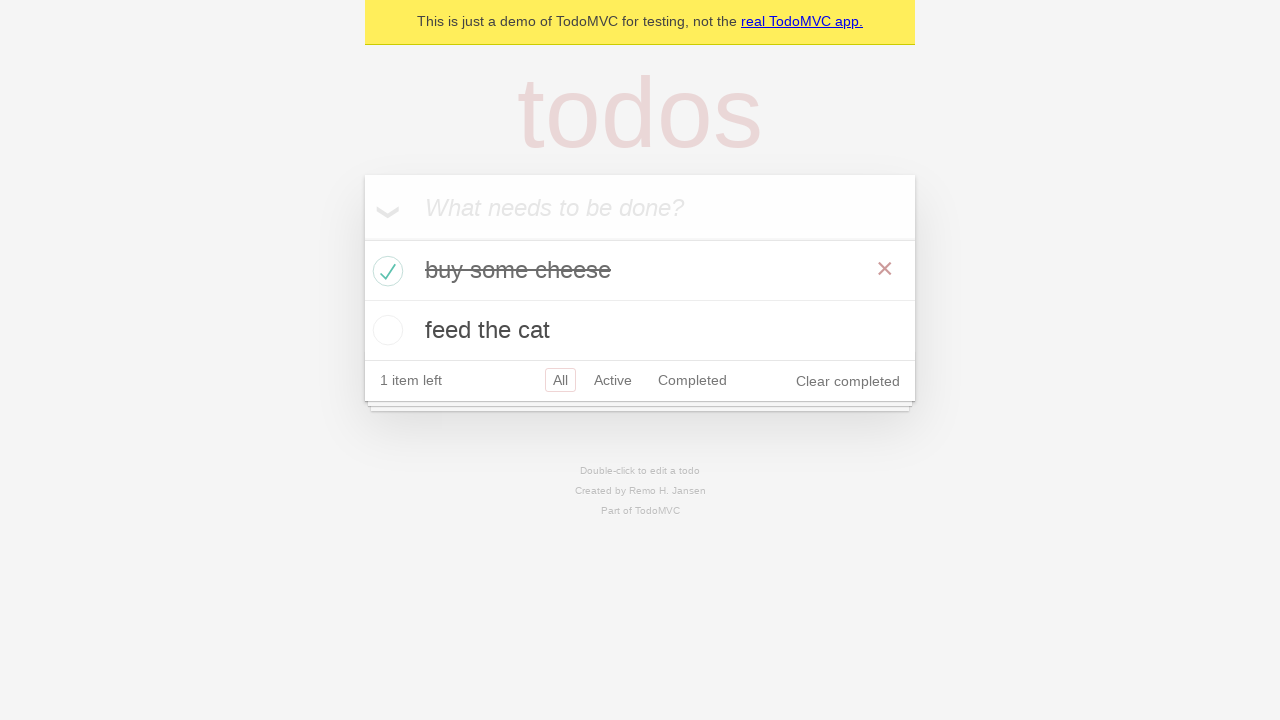

Reloaded the page
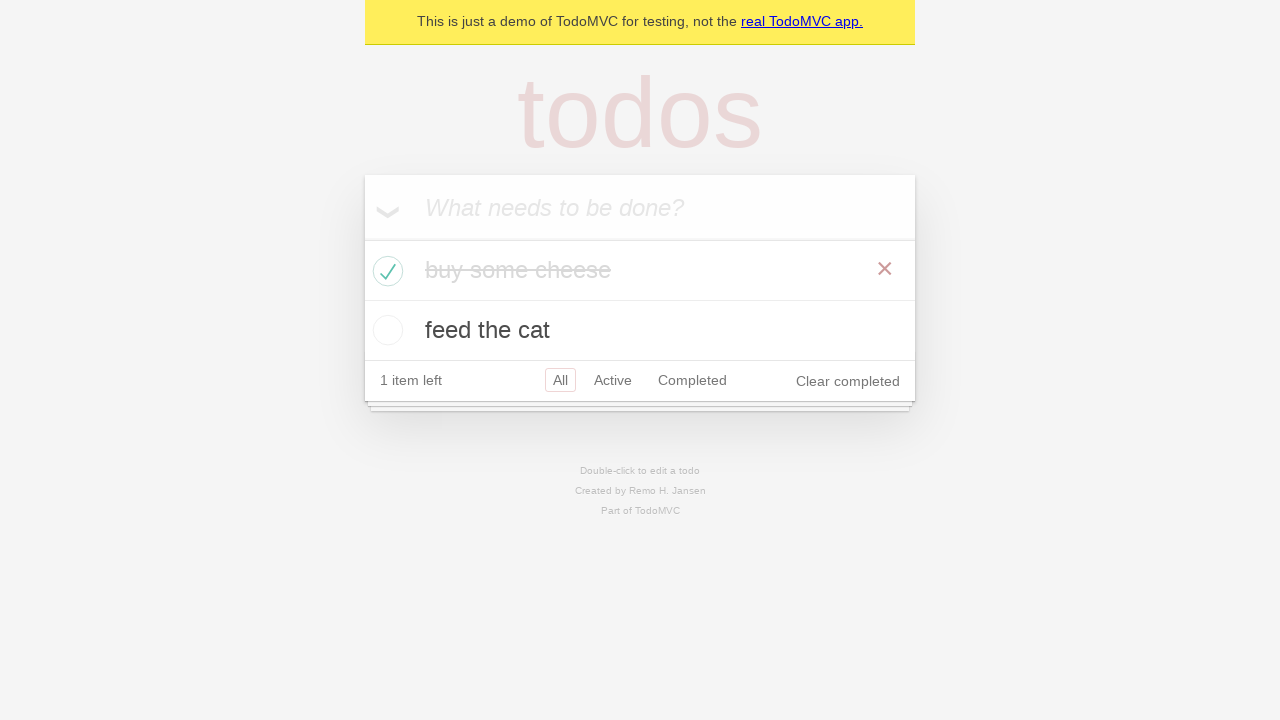

Todo items loaded after page reload
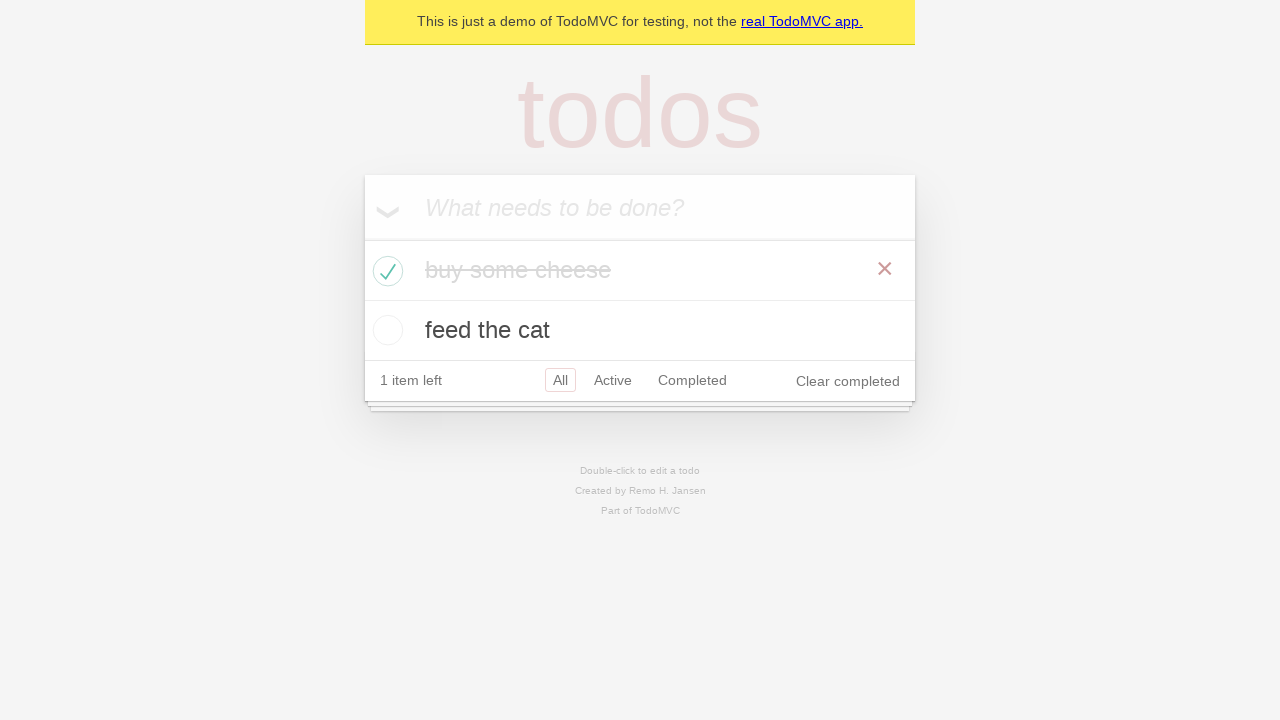

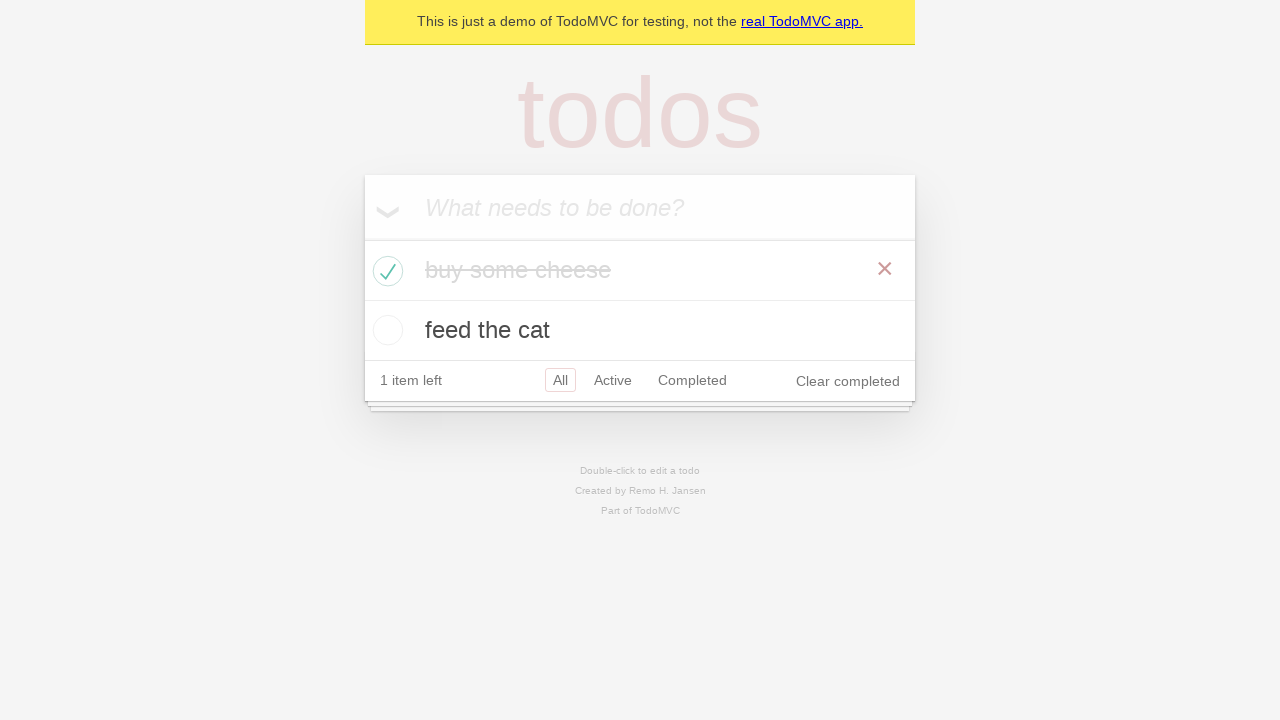